Navigates to an online vegetable shopping site and adds specific vegetables (Cucumber, Broccoli, Beetroot) to the cart by finding them in the product list and clicking their "Add to cart" buttons

Starting URL: https://www.rahulshettyacademy.com/seleniumPractise/

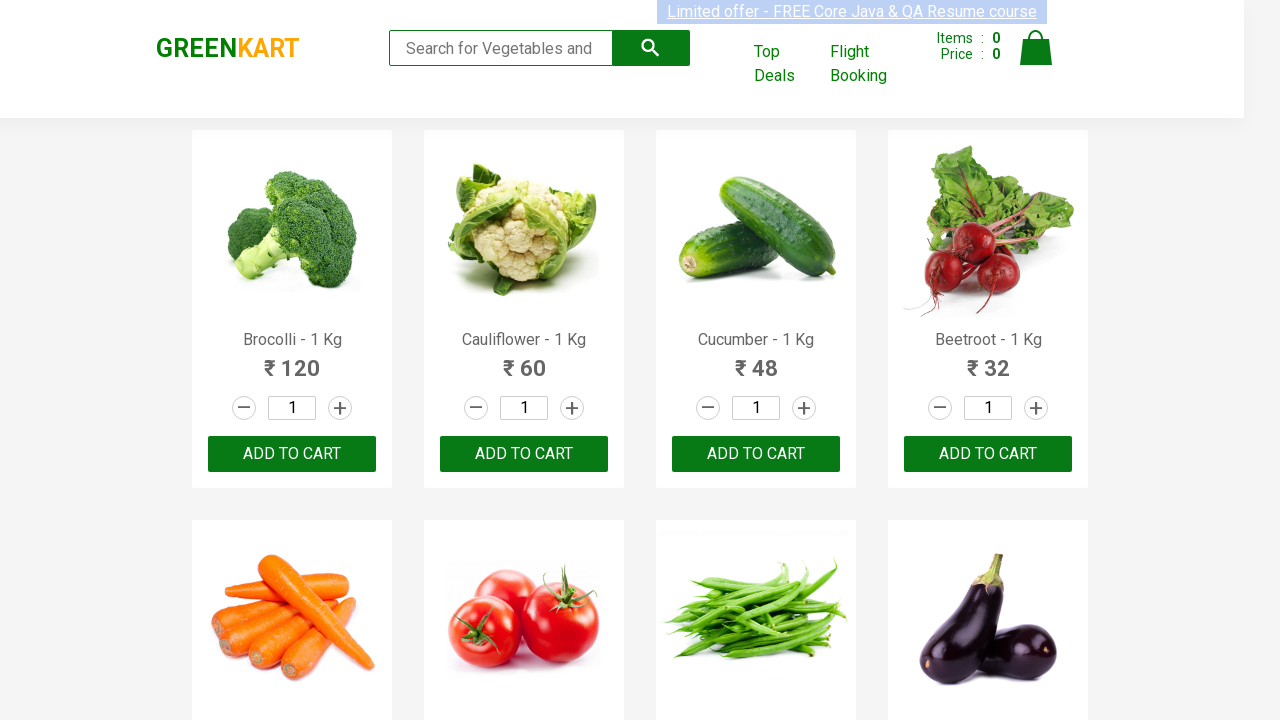

Navigated to Rahul Shetty Academy vegetable shopping site
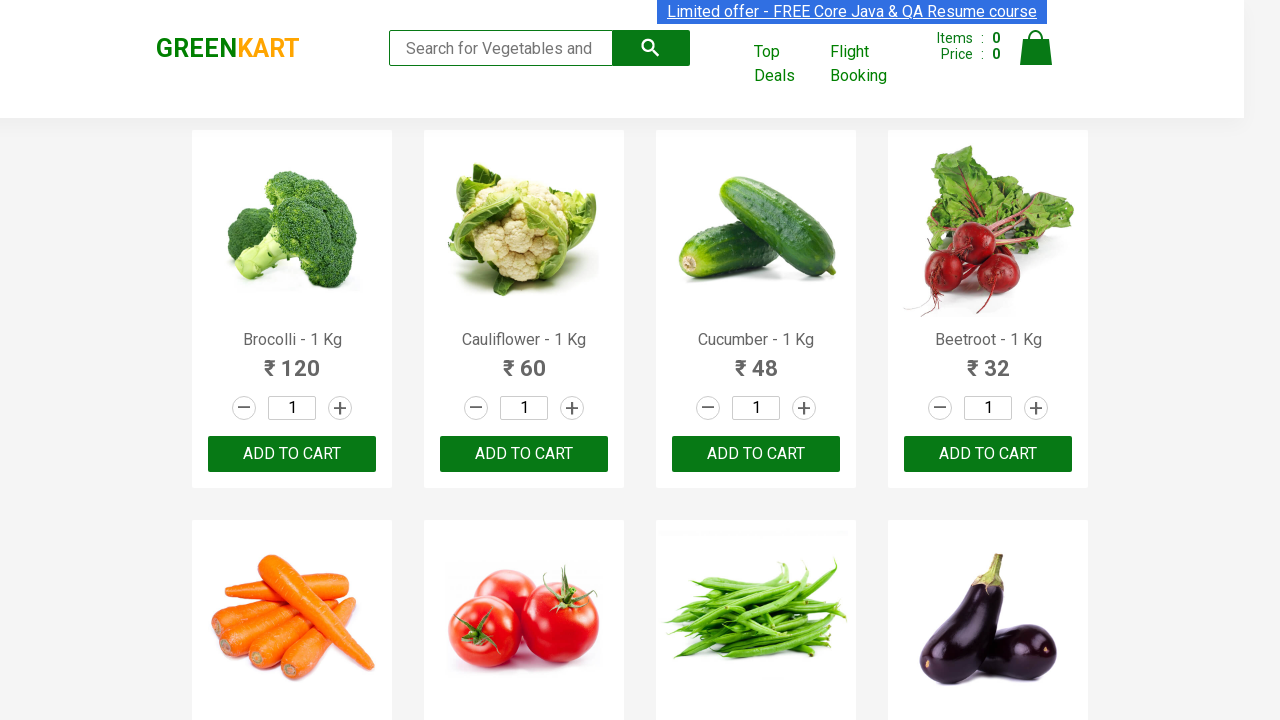

Product names loaded on the page
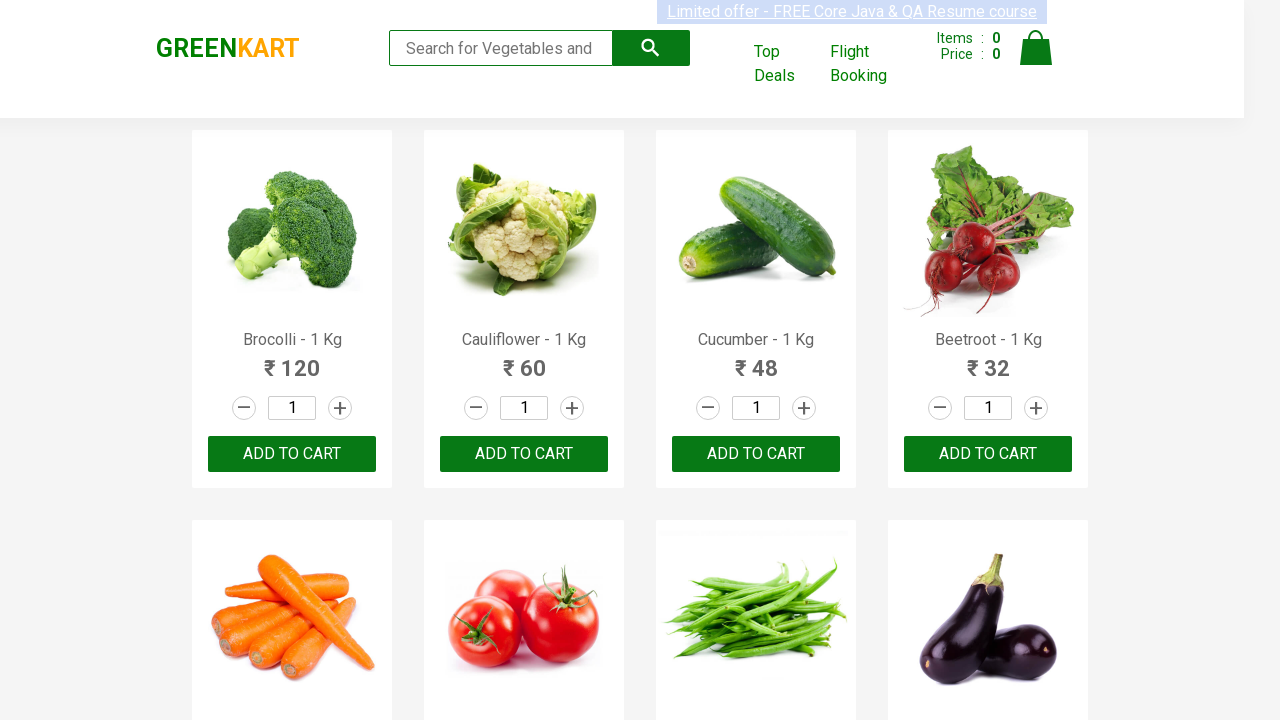

Retrieved all product elements from the page
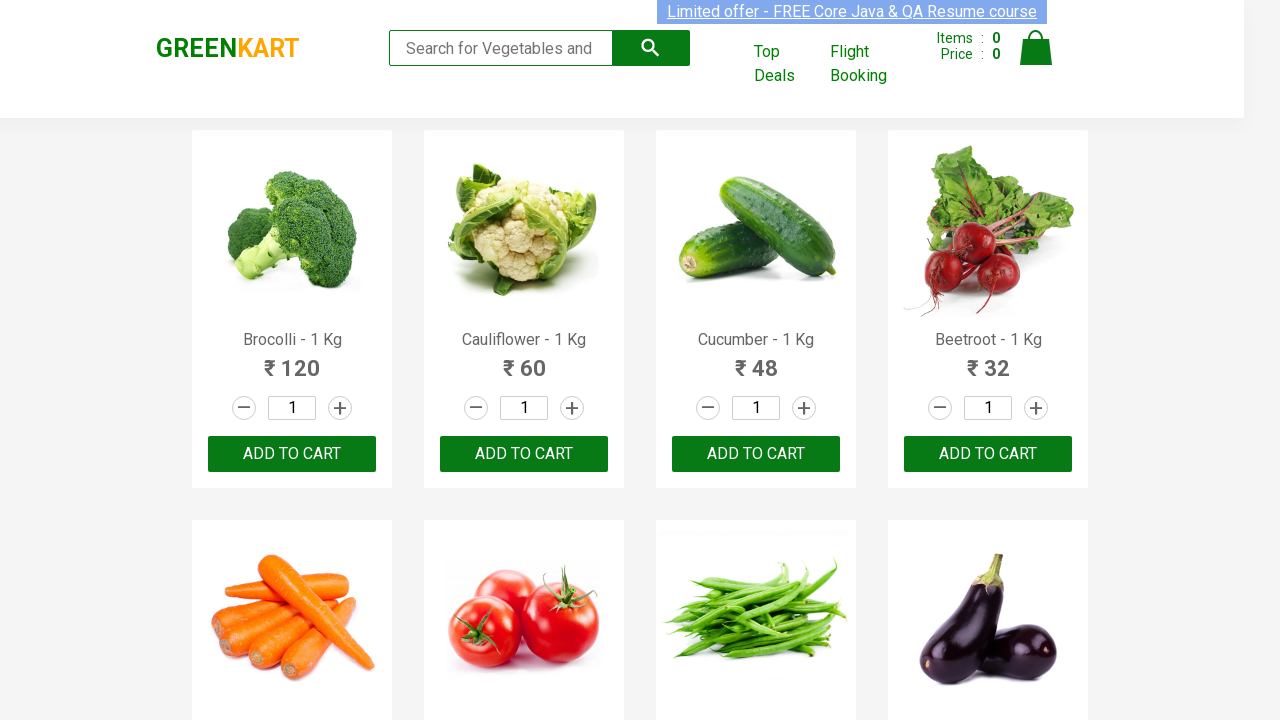

Added Brocolli to cart (item 1 of 3) at (292, 454) on xpath=//div[@class='product-action']/button >> nth=0
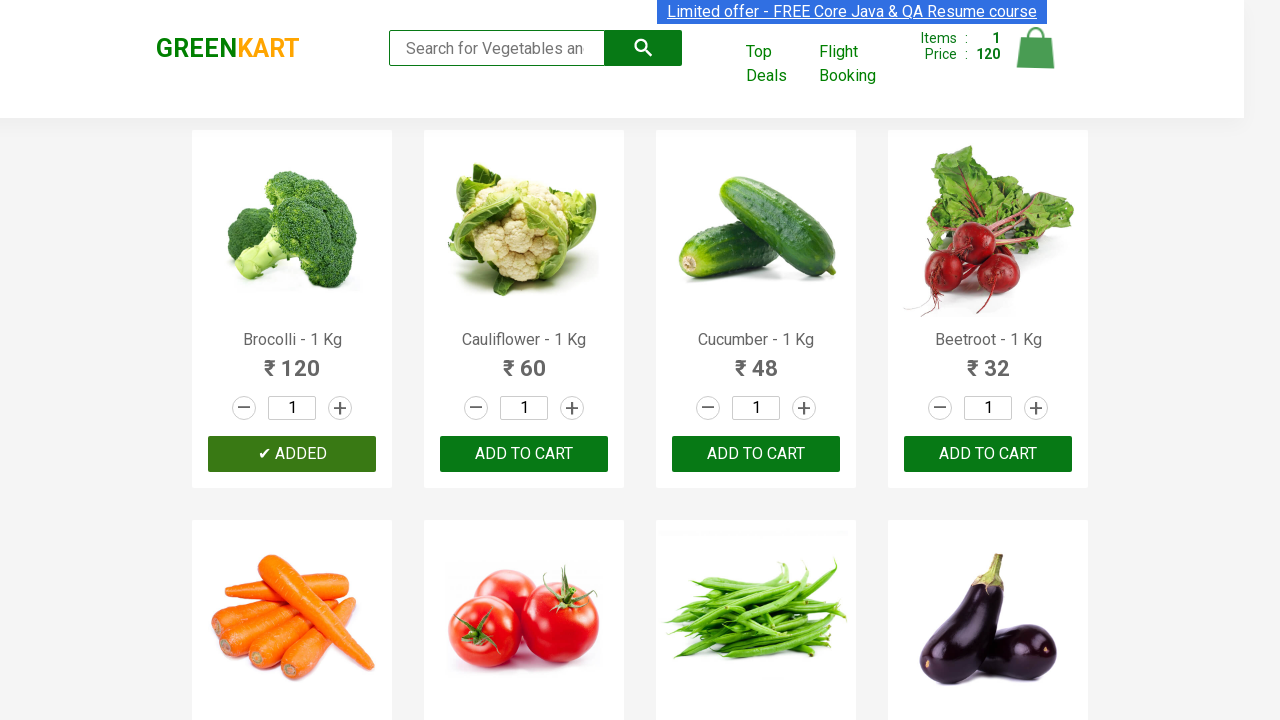

Added Cucumber to cart (item 2 of 3) at (756, 454) on xpath=//div[@class='product-action']/button >> nth=2
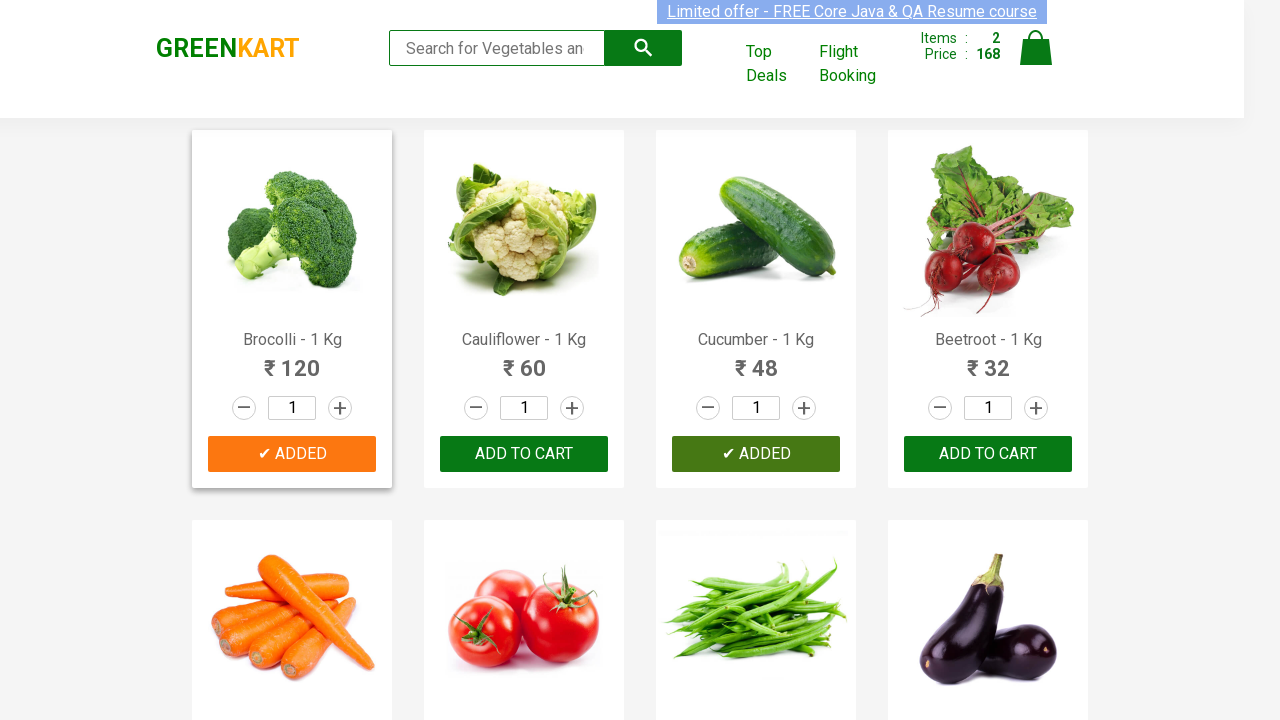

Added Beetroot to cart (item 3 of 3) at (988, 454) on xpath=//div[@class='product-action']/button >> nth=3
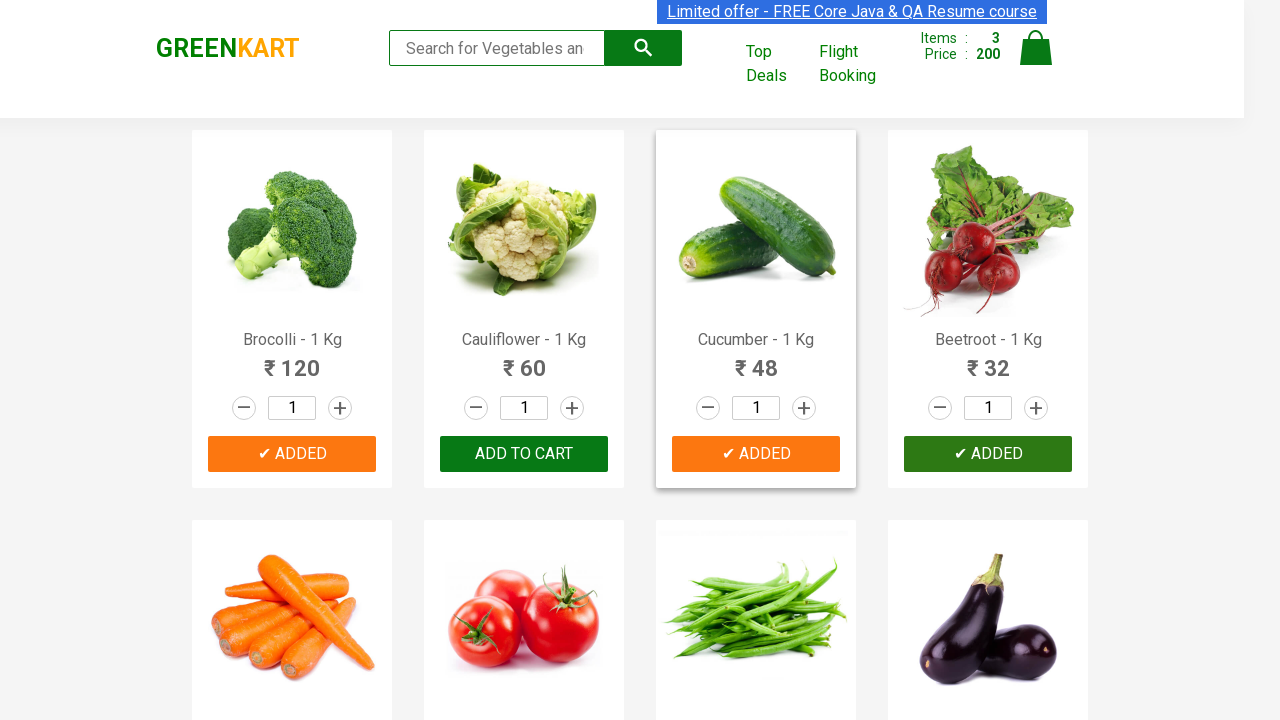

Successfully added all required vegetables to cart
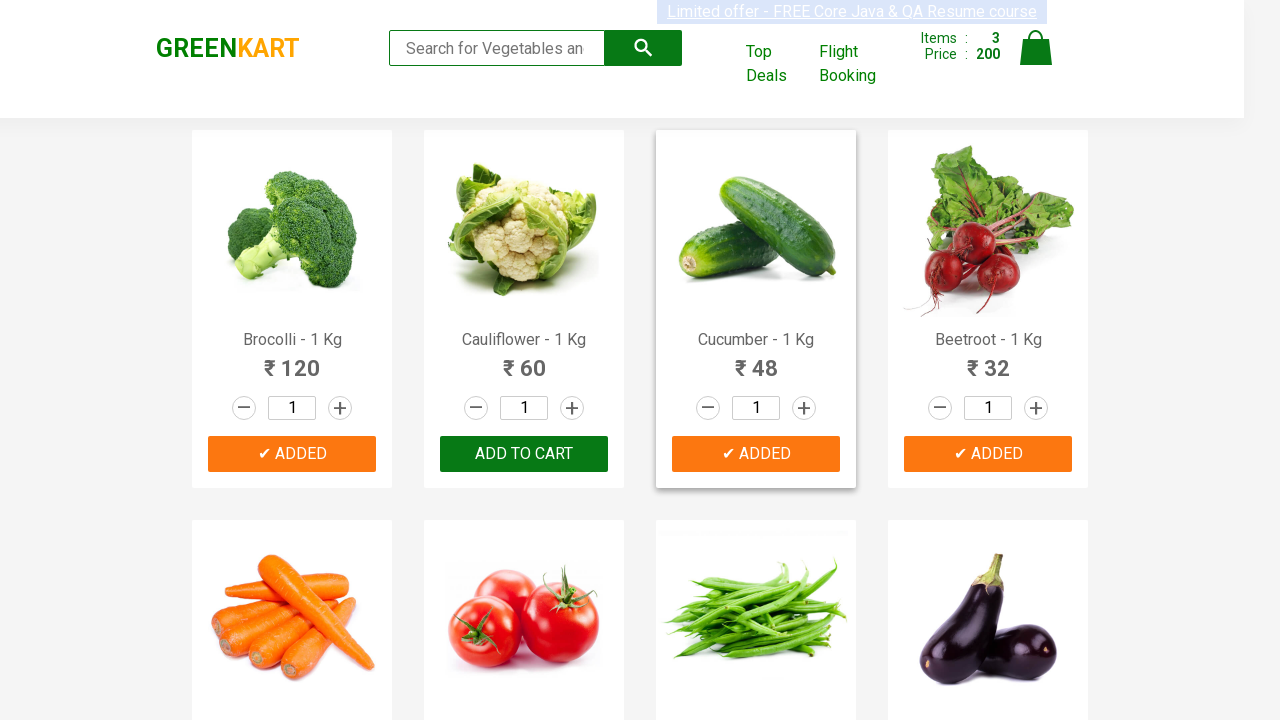

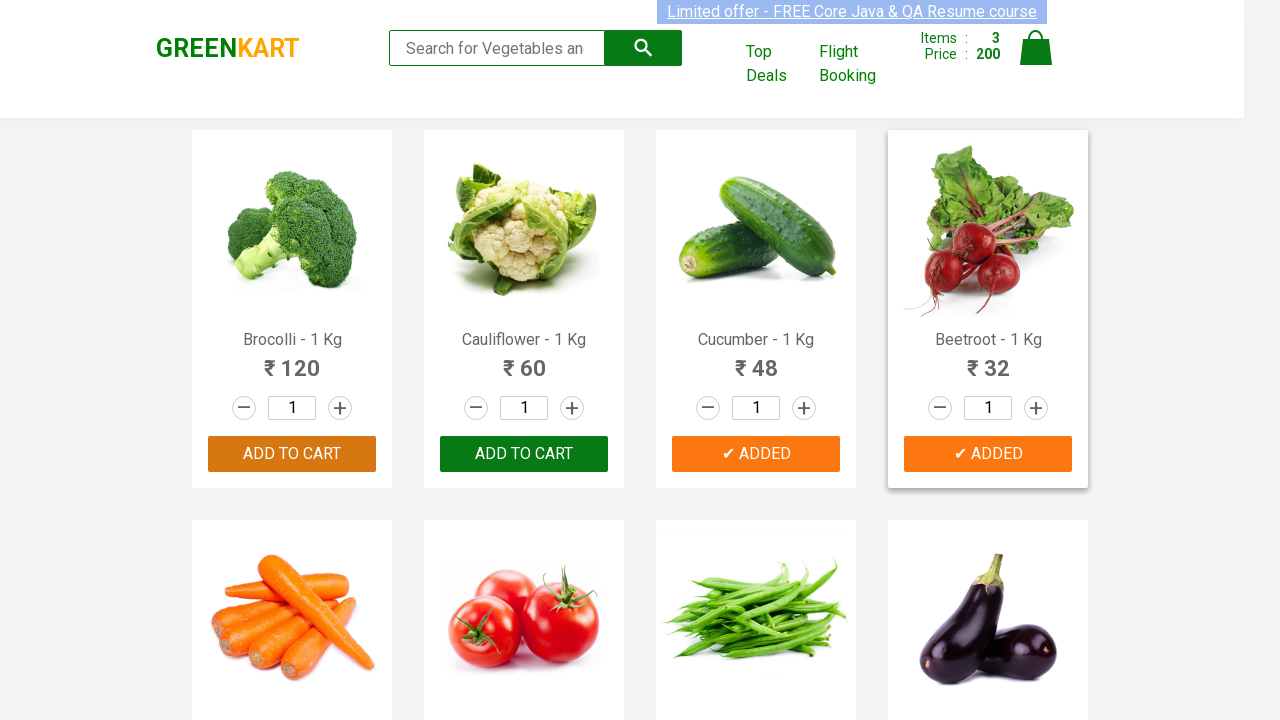